Verifies that the feedback form loads with all fields empty, no checkboxes selected, "Don't know" radio selected by default, and dropdown showing "Choose your option". Also selects "Good" from dropdown to verify selection works.

Starting URL: https://kristinek.github.io/site/tasks/provide_feedback

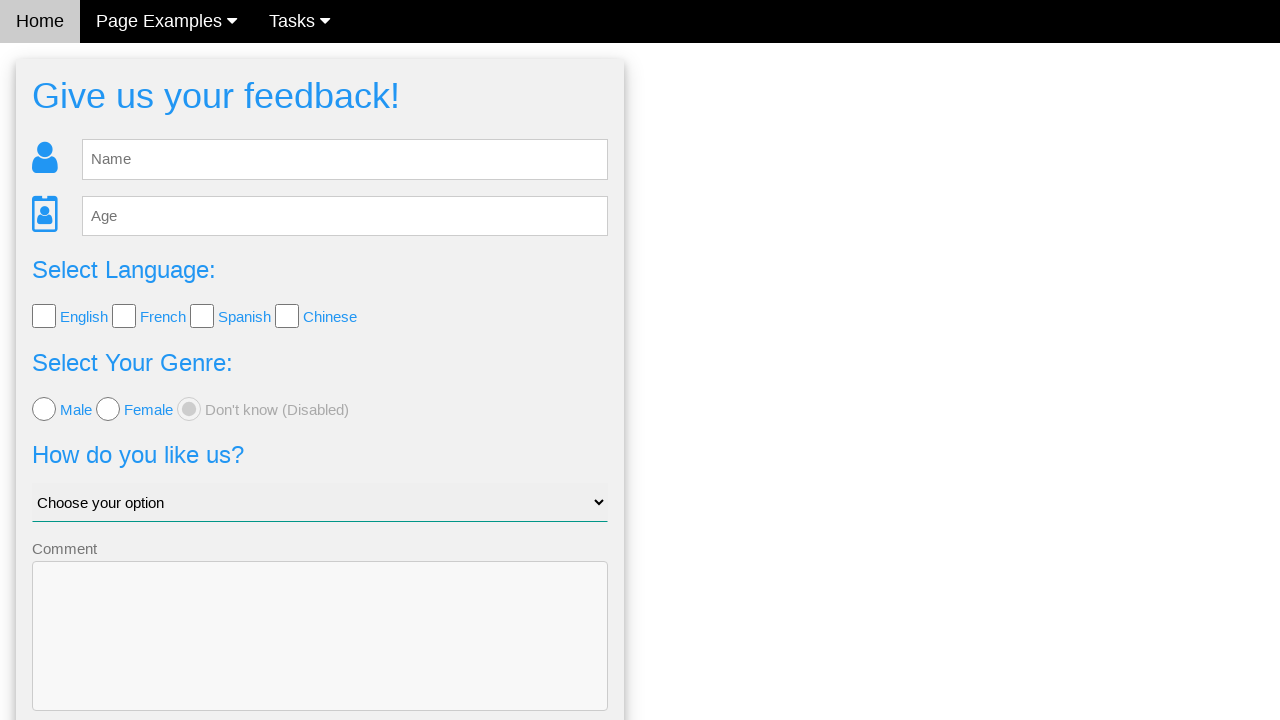

Waited for feedback form name field to load
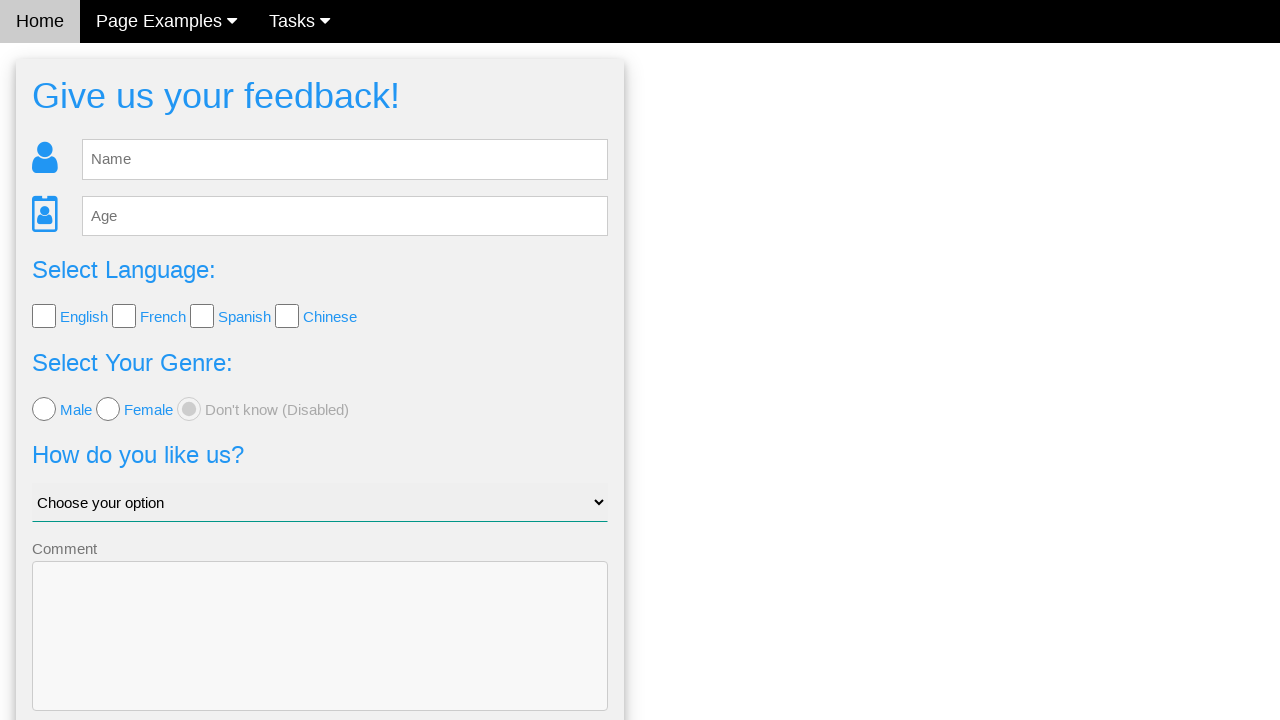

Verified name field is empty
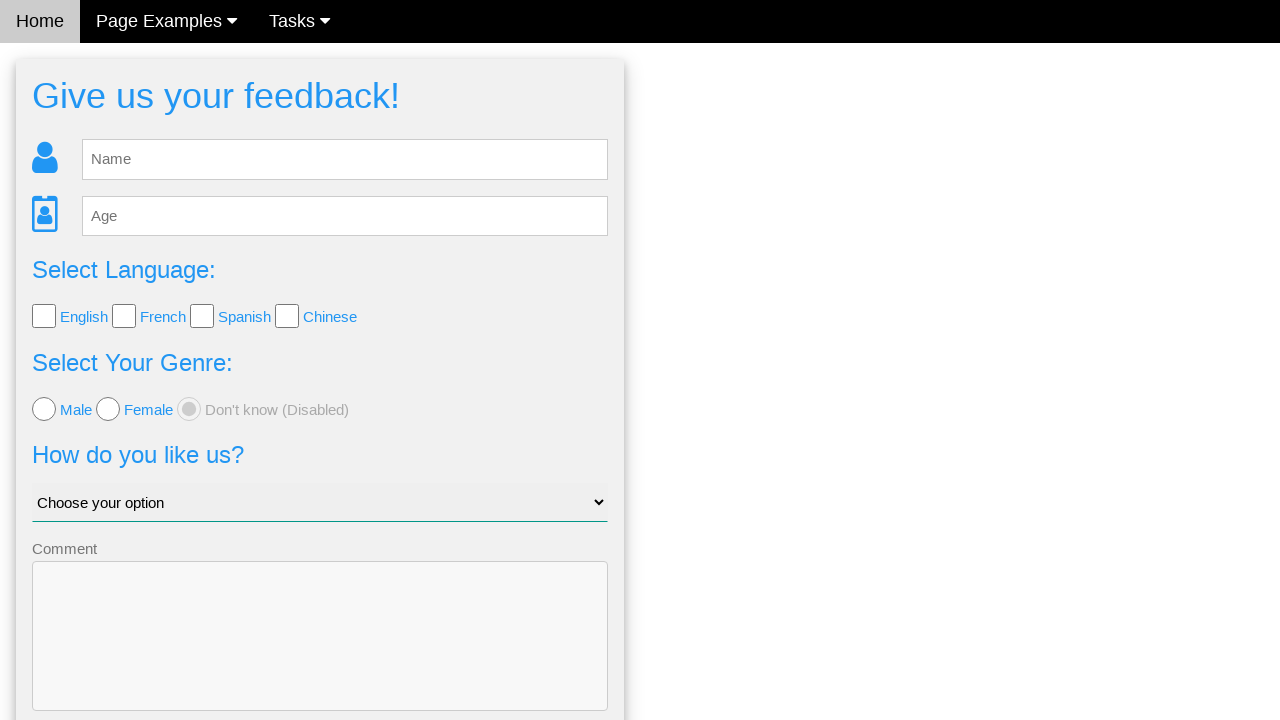

Verified age field is empty
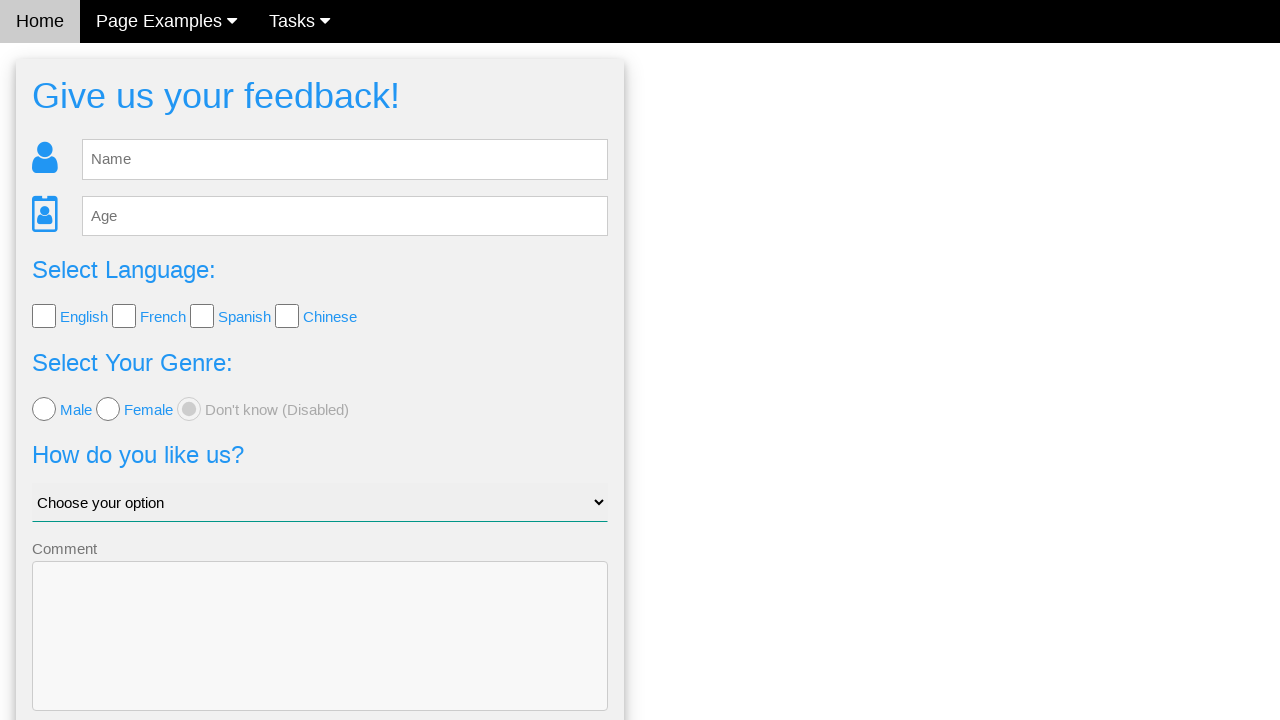

Verified all checkboxes are unchecked
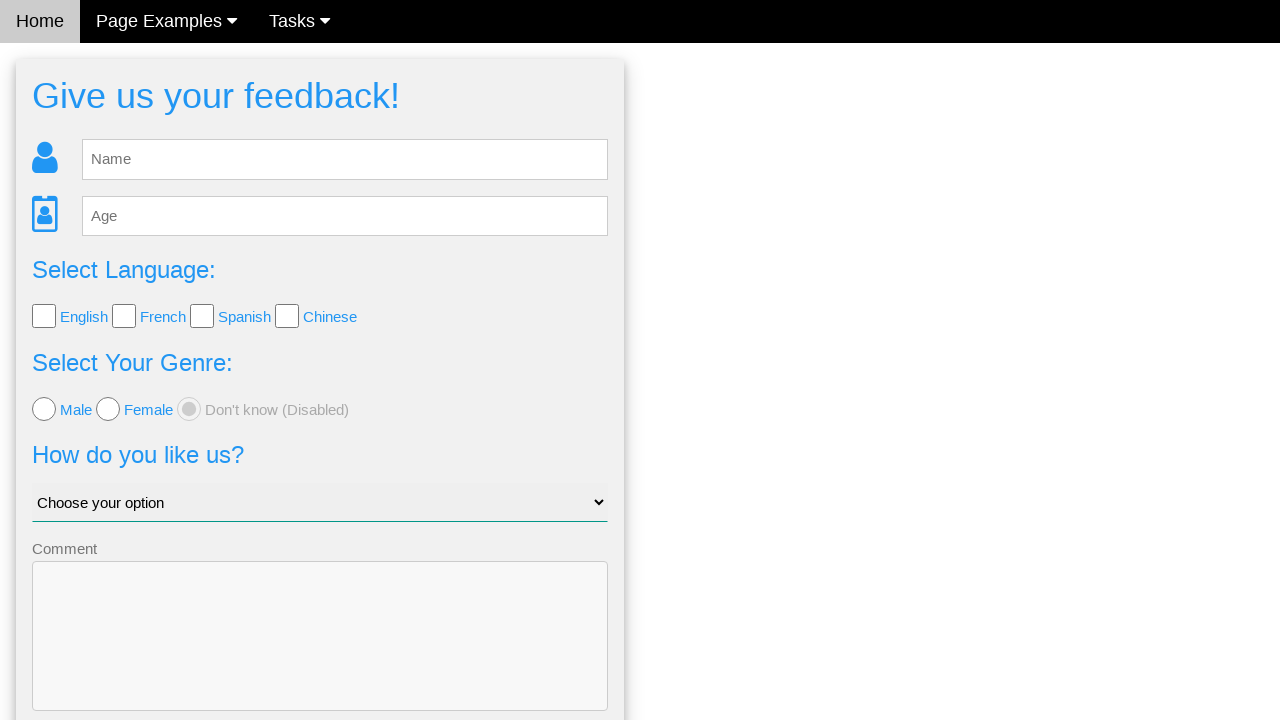

Verified 'Don't know' radio button is selected by default
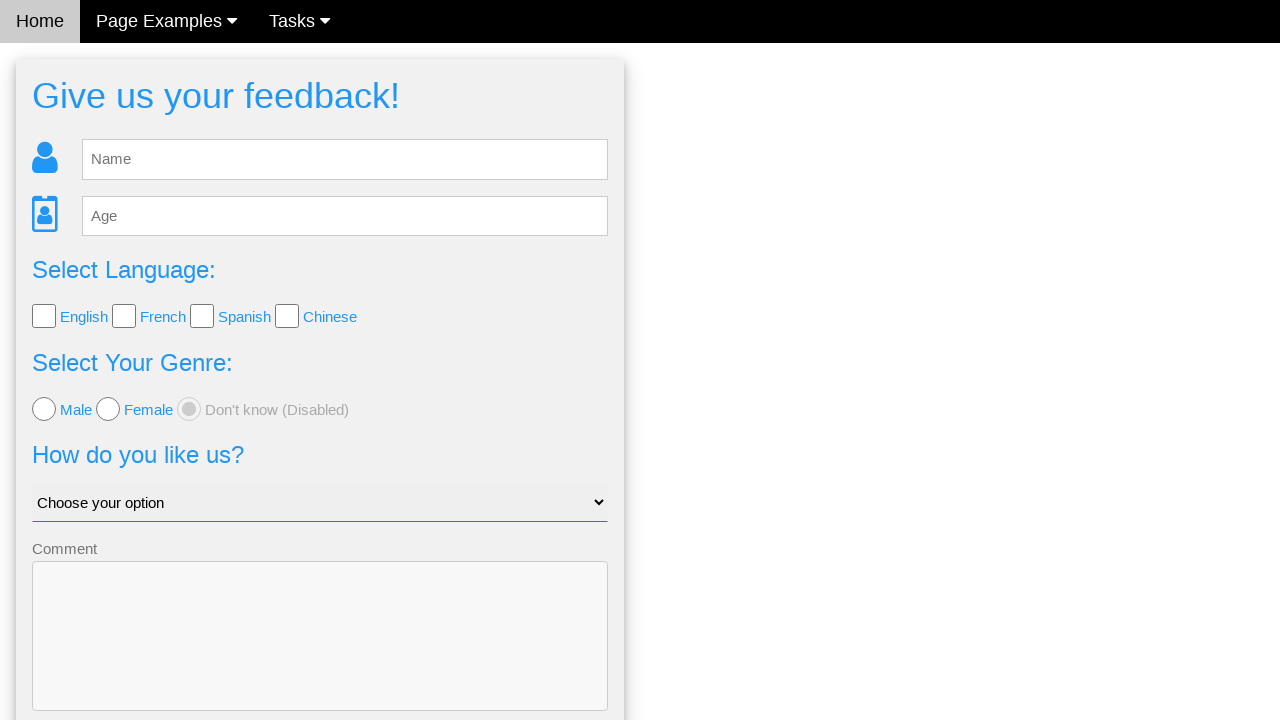

Verified comment textarea is empty
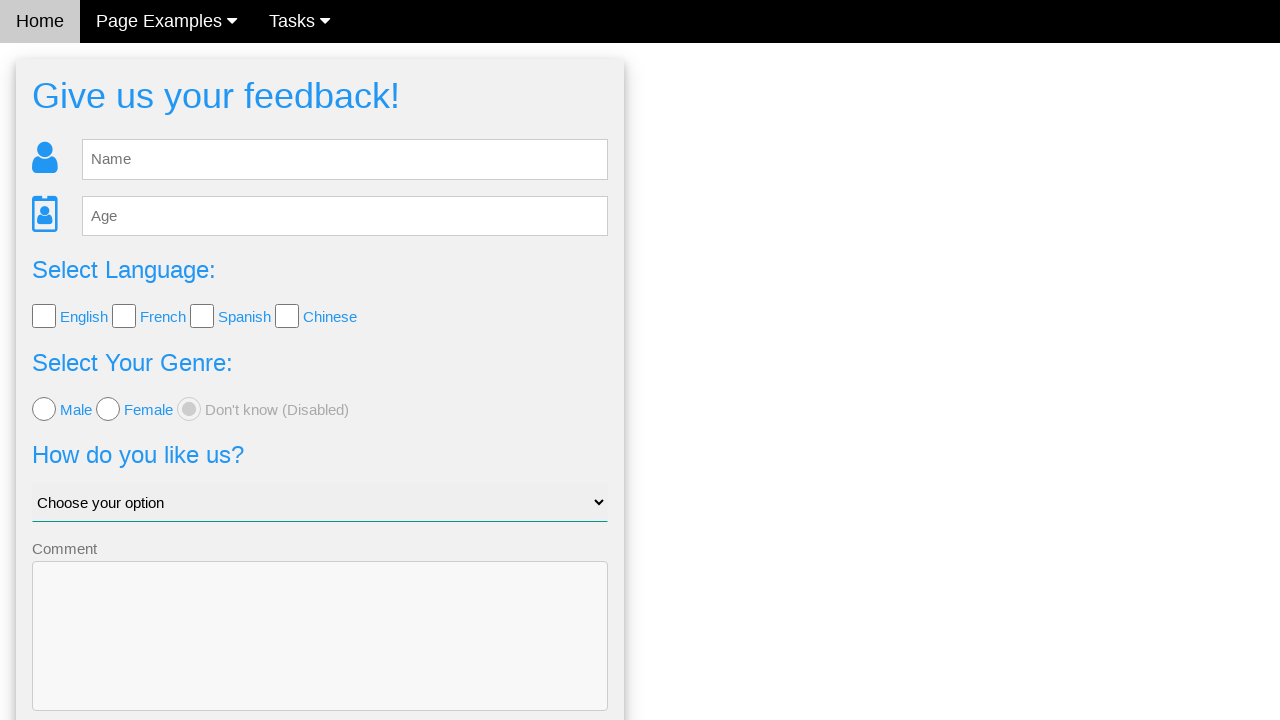

Verified dropdown shows 'Choose your option' as default selection
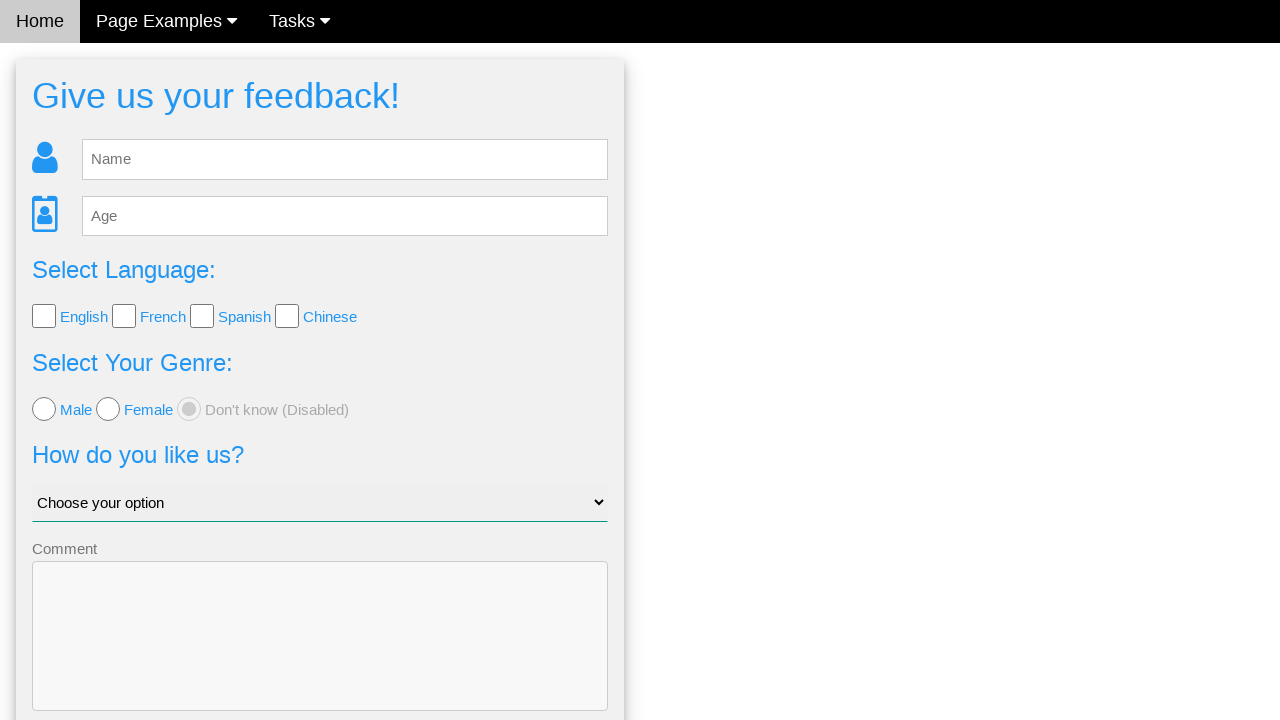

Selected 'Good' option from dropdown on #like_us
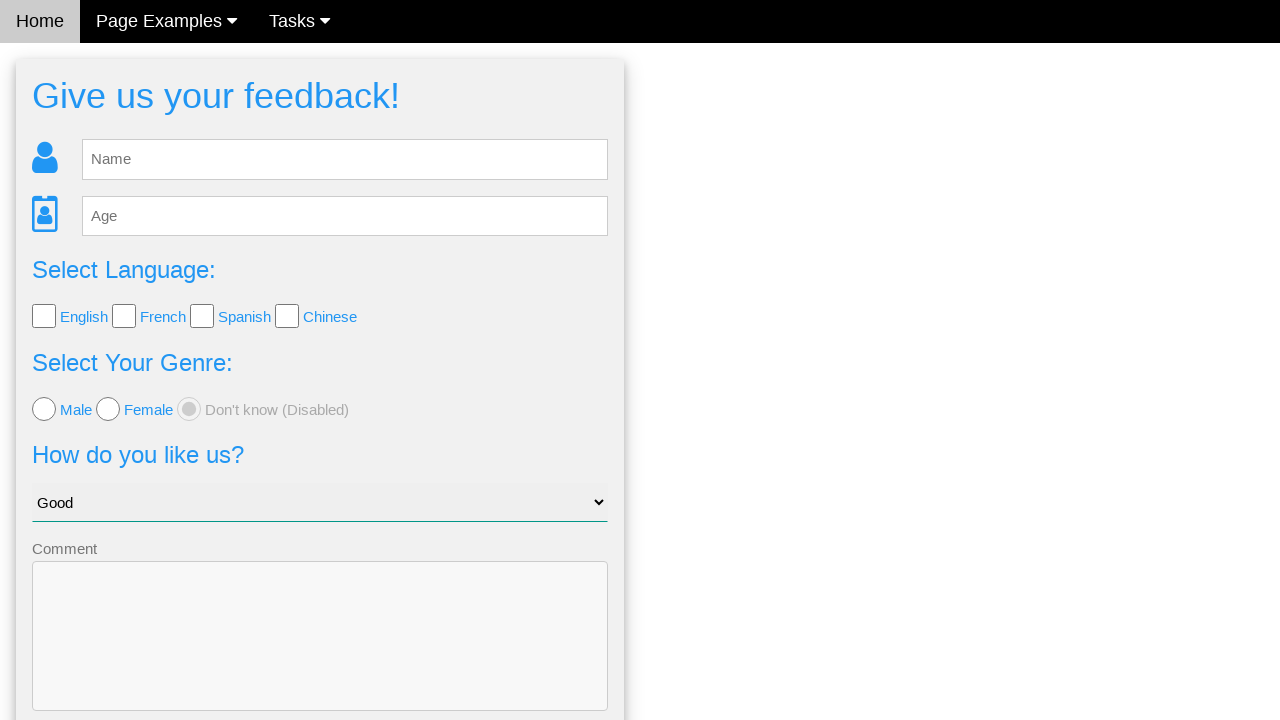

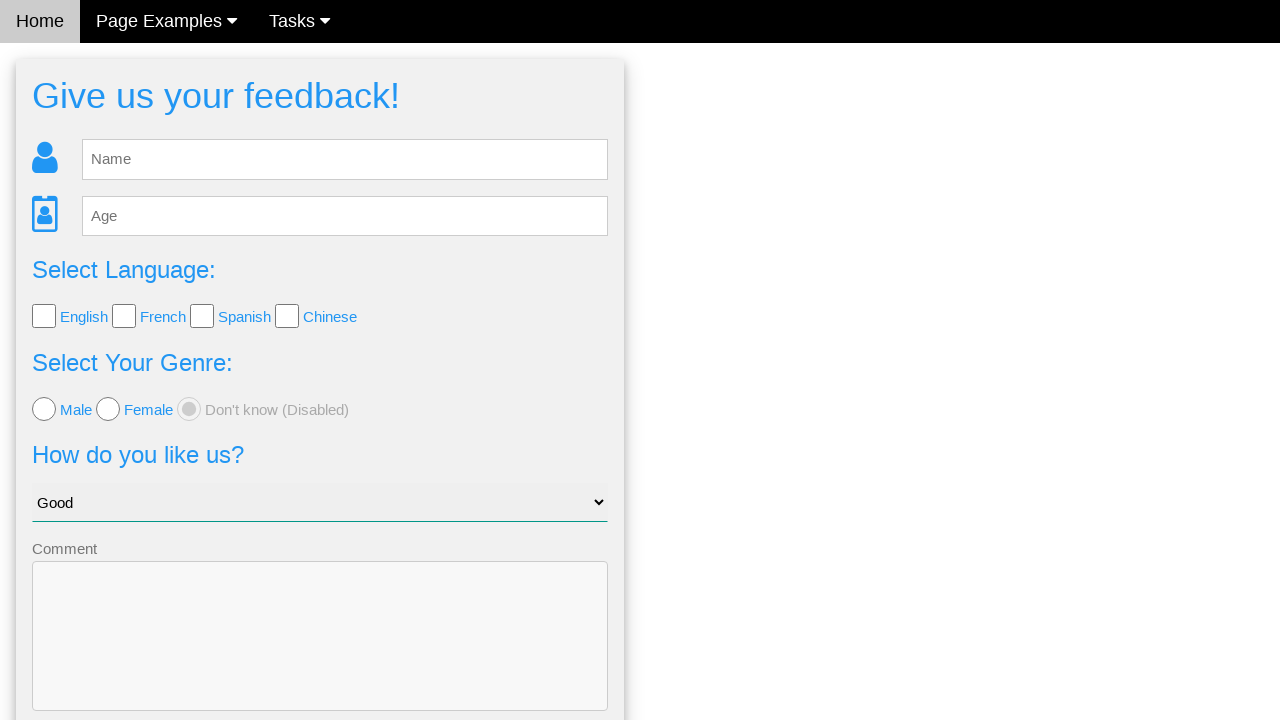